Tests drag-and-drop functionality on jQuery UI demo page by dragging an element into a droppable area, then performs a context click and keyboard action

Starting URL: https://jqueryui.com/droppable/

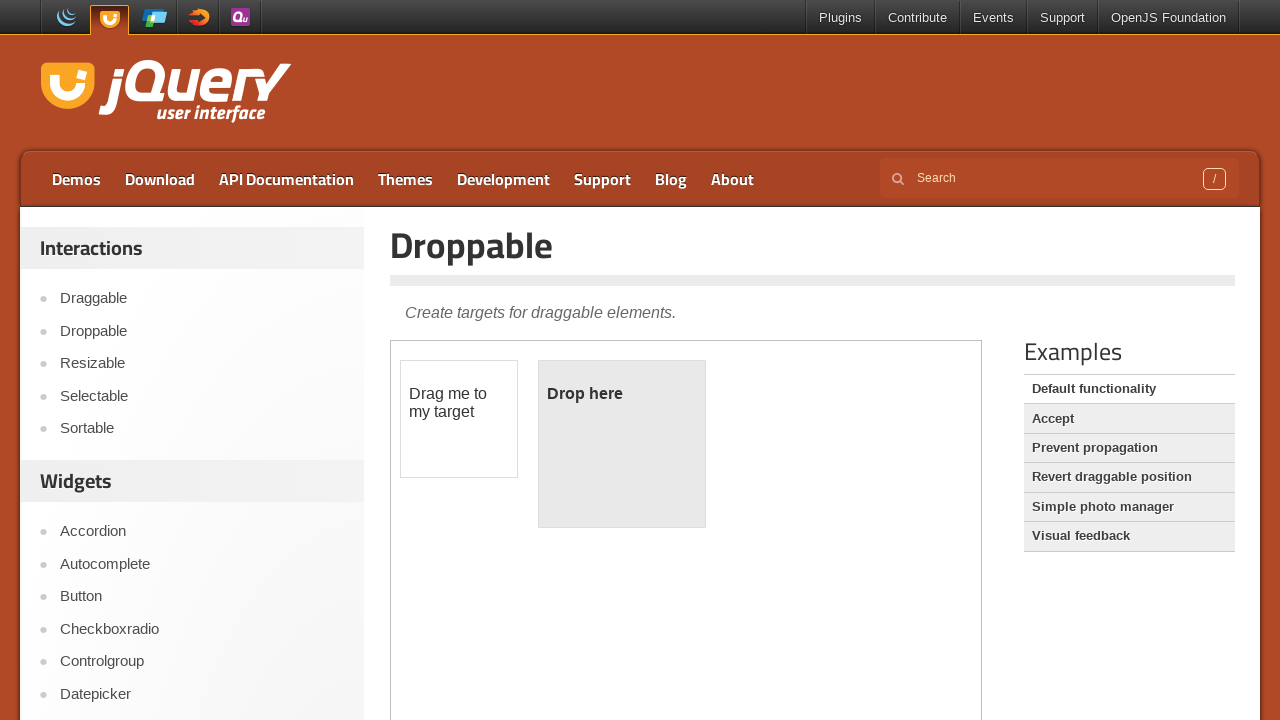

Located iframe containing drag-and-drop demo
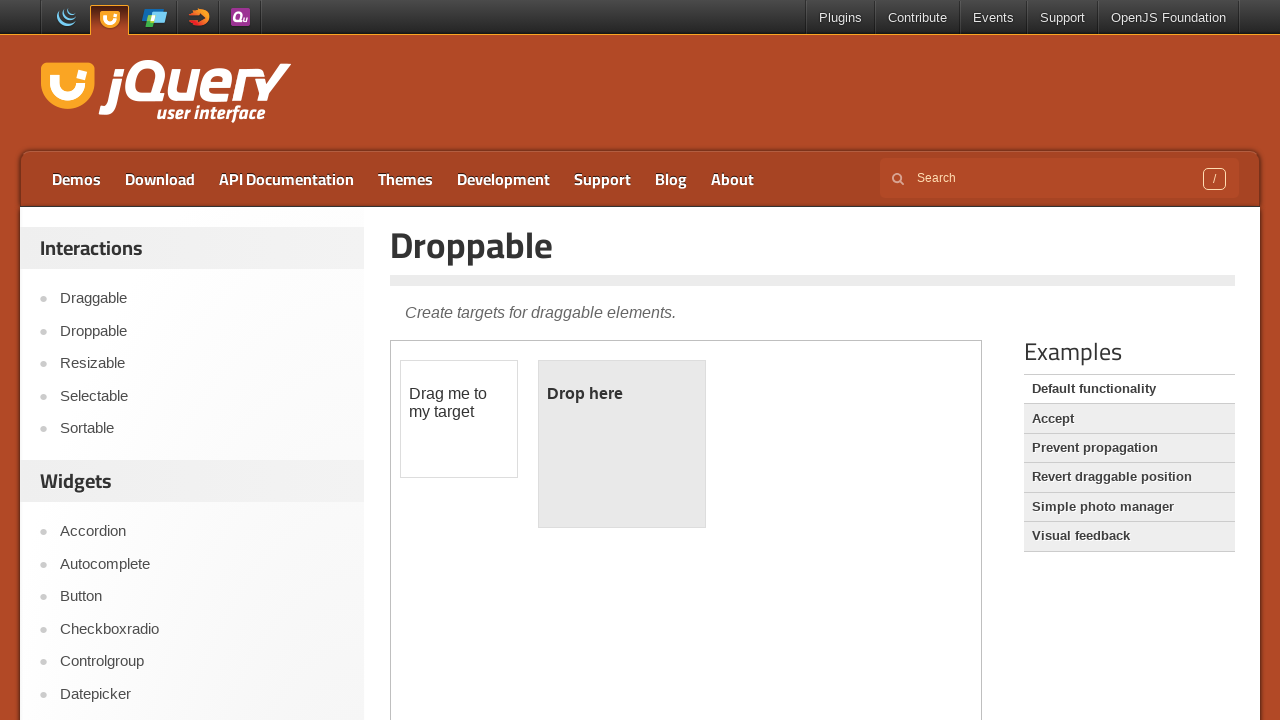

Waited 2 seconds for demo to load
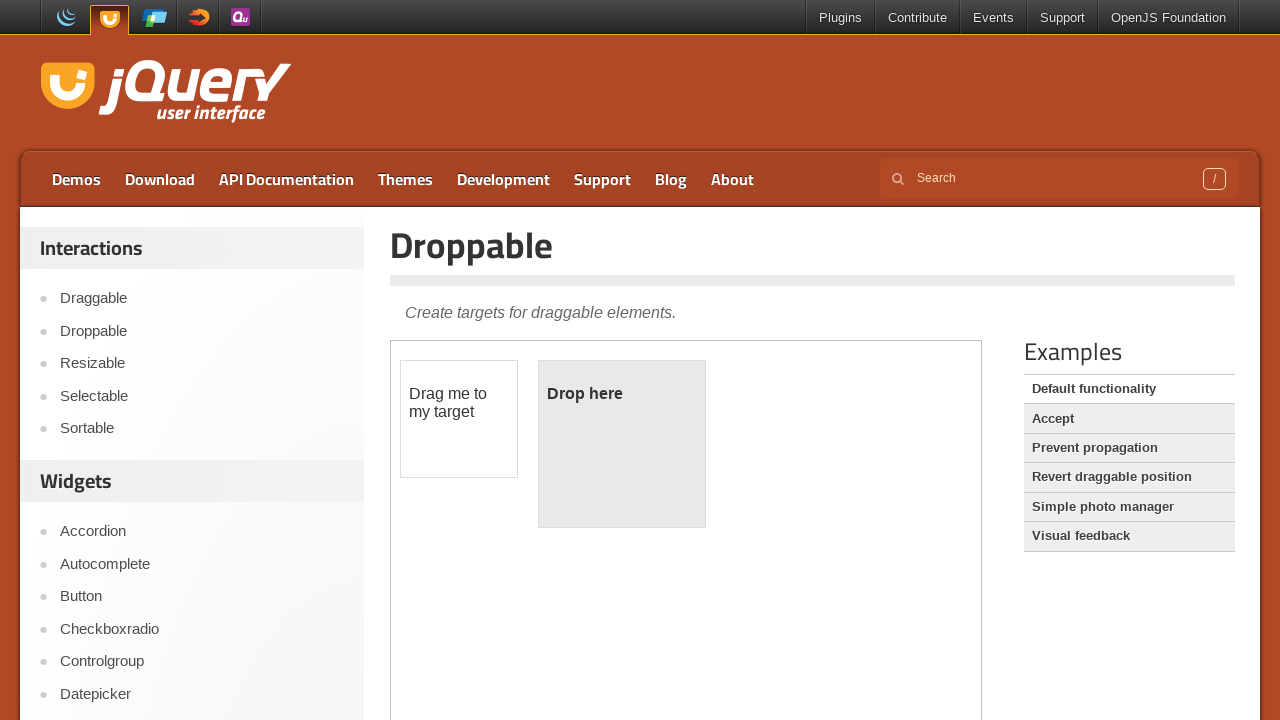

Located draggable element
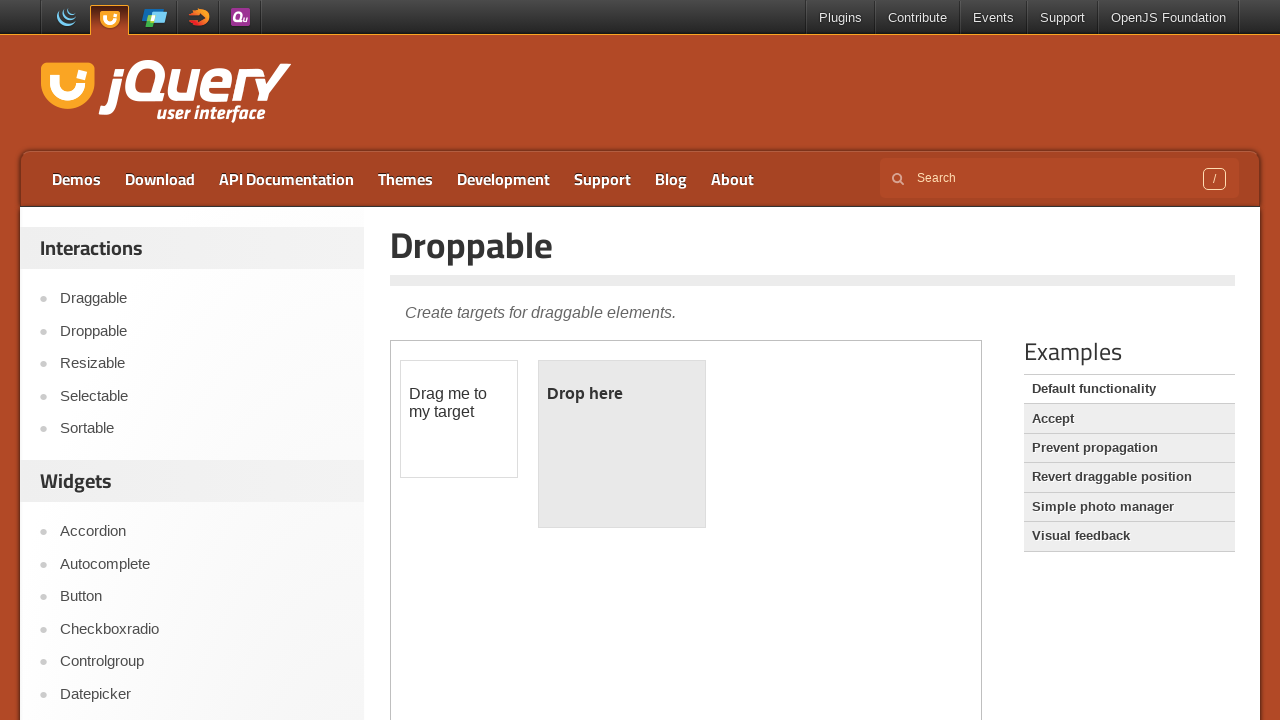

Located droppable area
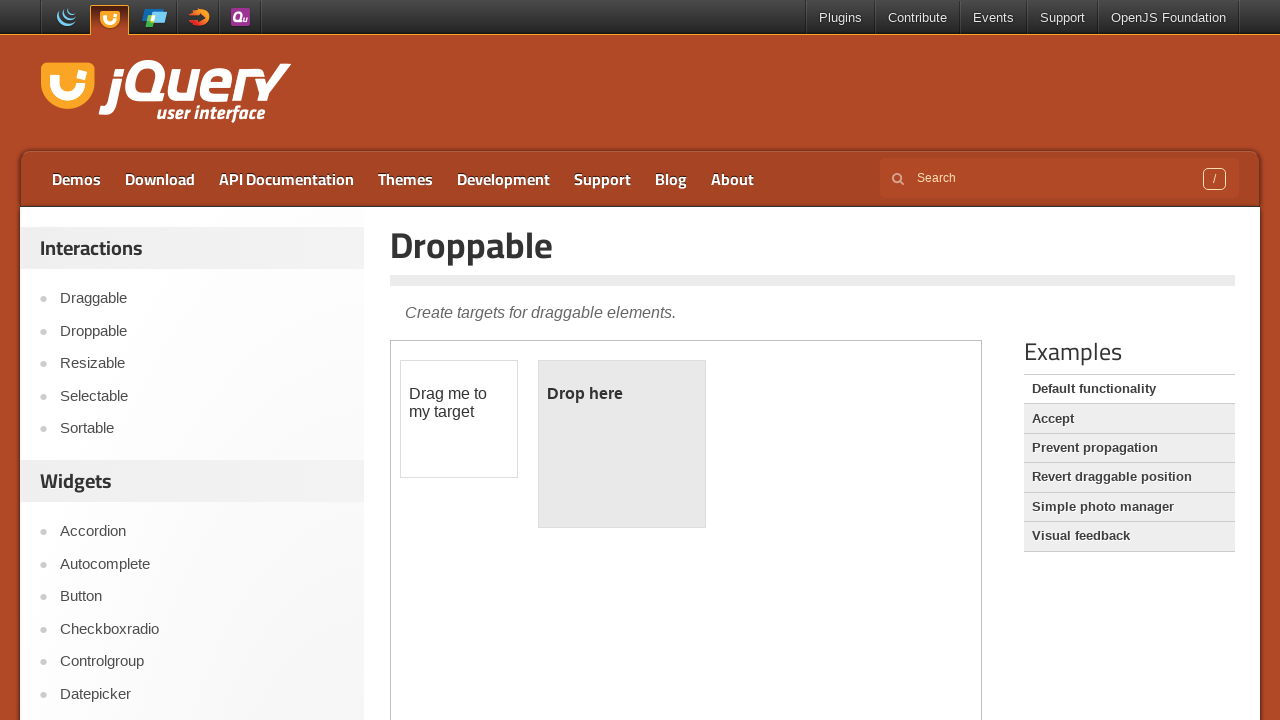

Dragged element into droppable area at (622, 444)
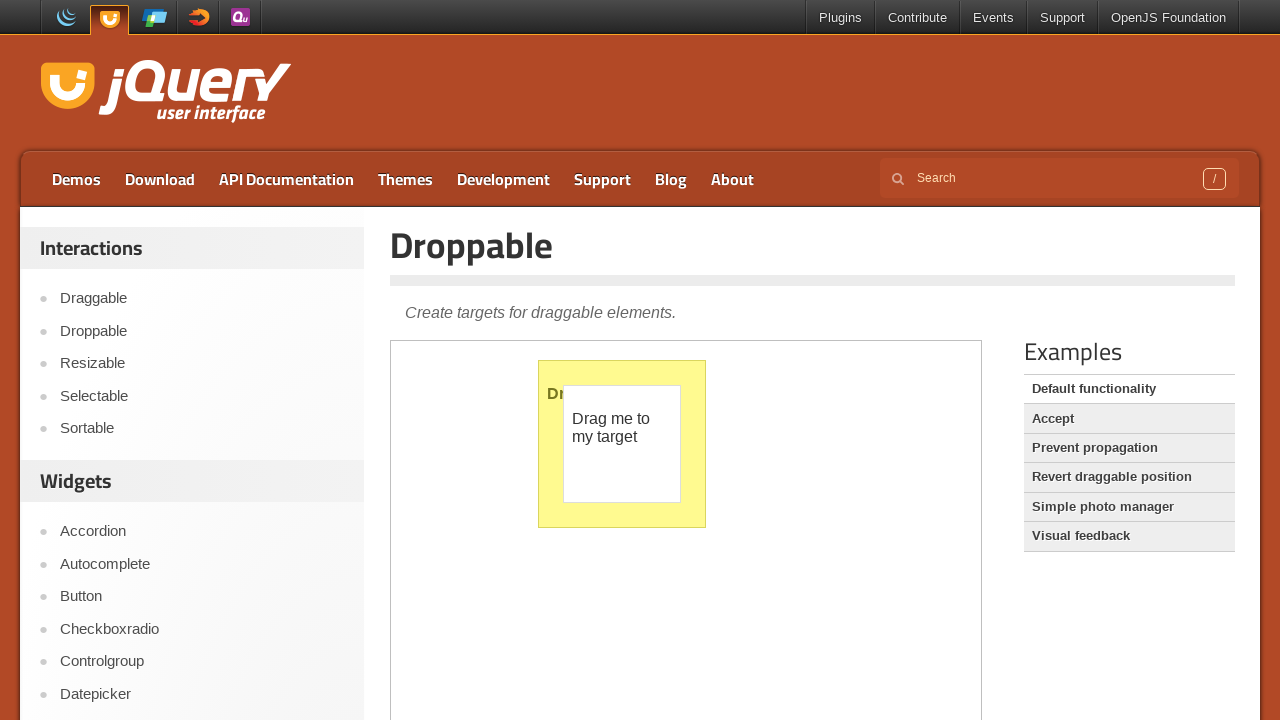

Performed context click (right-click) on page body at (640, 360) on body
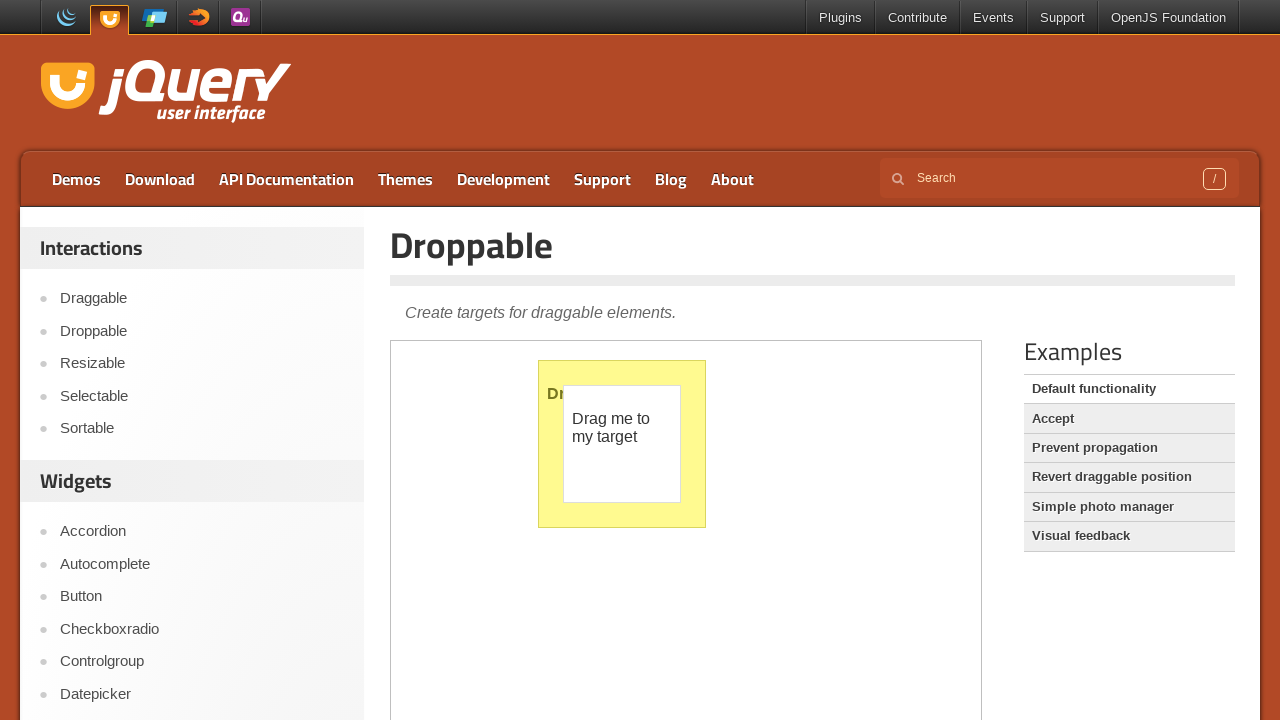

Pressed F1 key
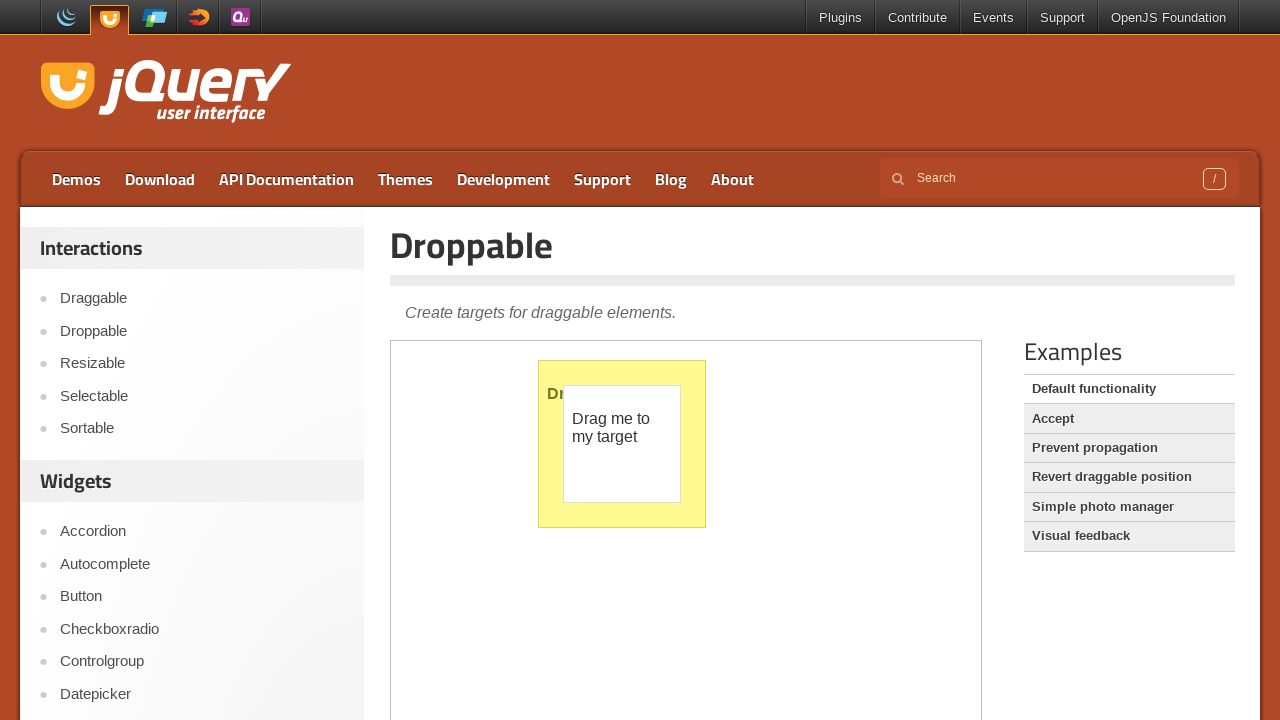

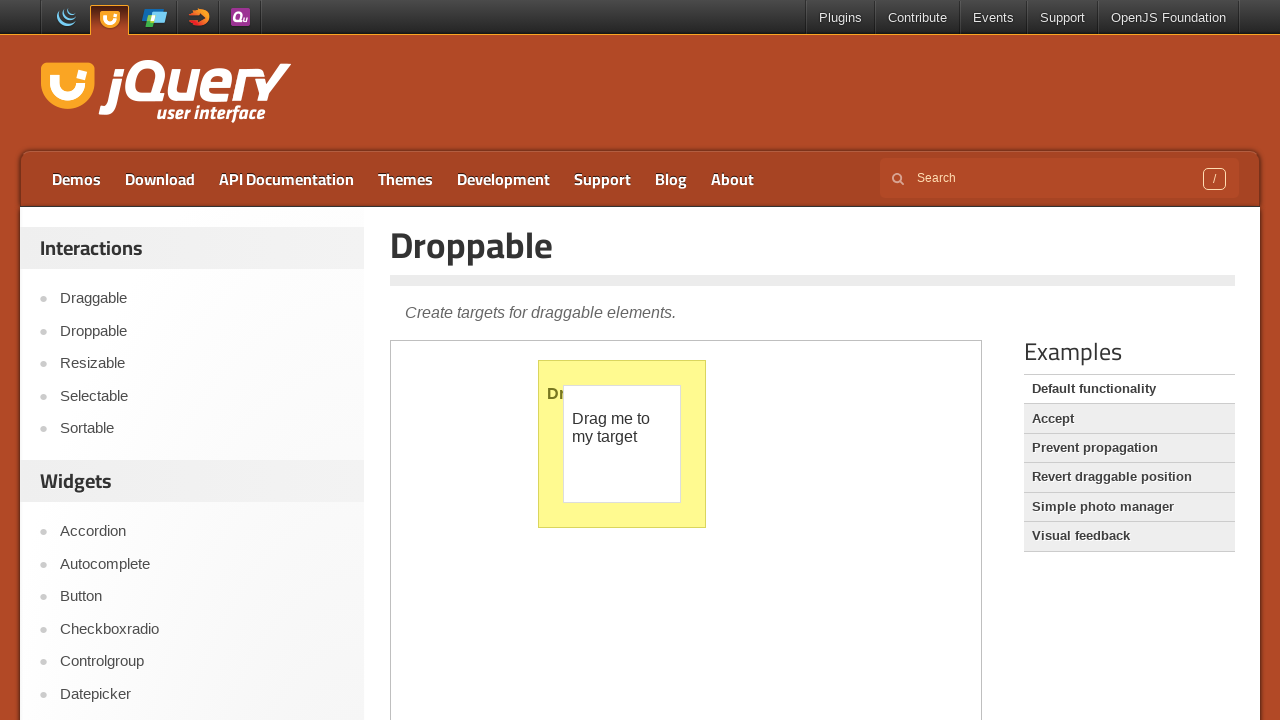